Tests the registration form's zip code validation by entering a valid 5-digit zip code and clicking Continue to verify the Register button appears on the next step.

Starting URL: https://www.sharelane.com/cgi-bin/register.py

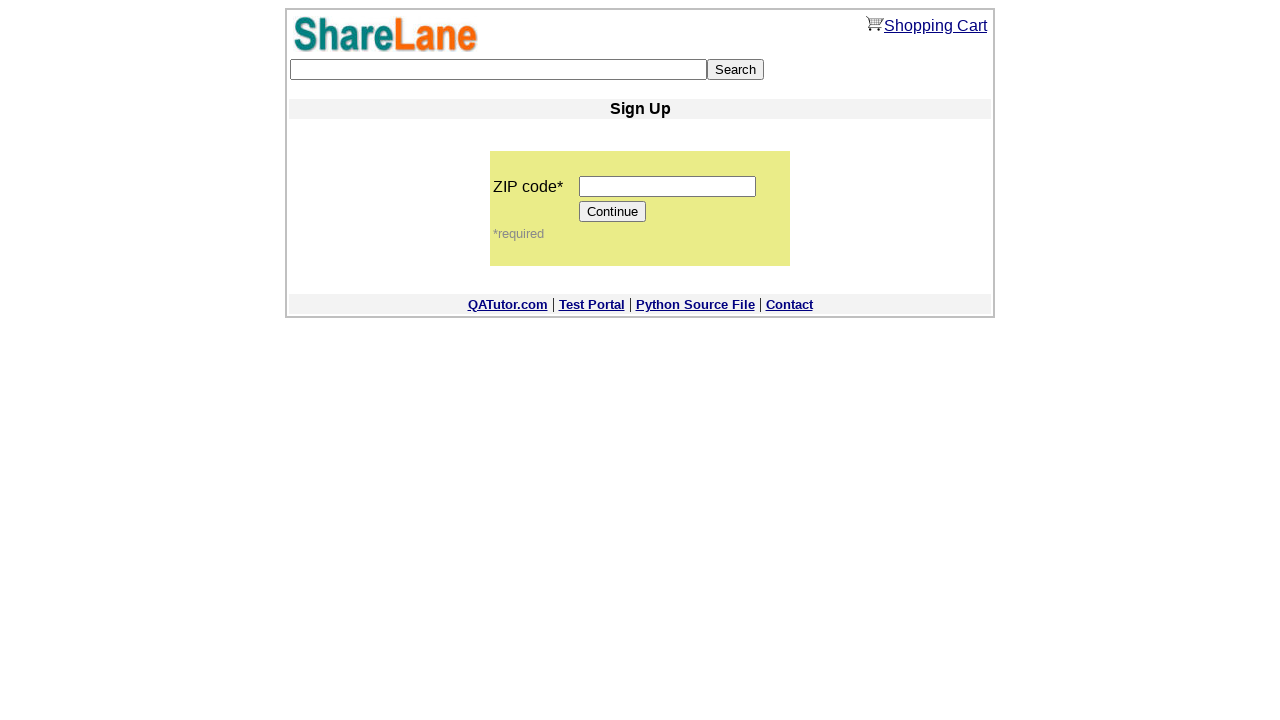

Entered valid 5-digit zip code '12345' in zip code field on input[name='zip_code']
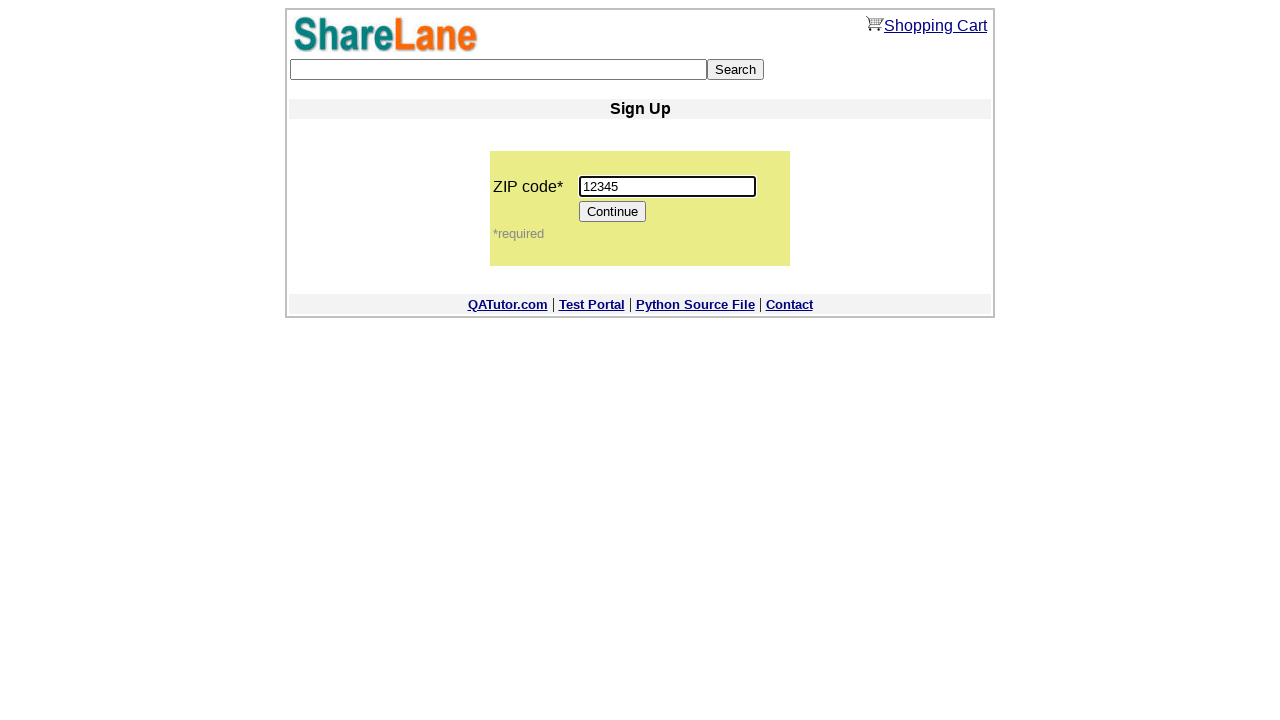

Clicked Continue button to proceed to next registration step at (613, 212) on input[value='Continue']
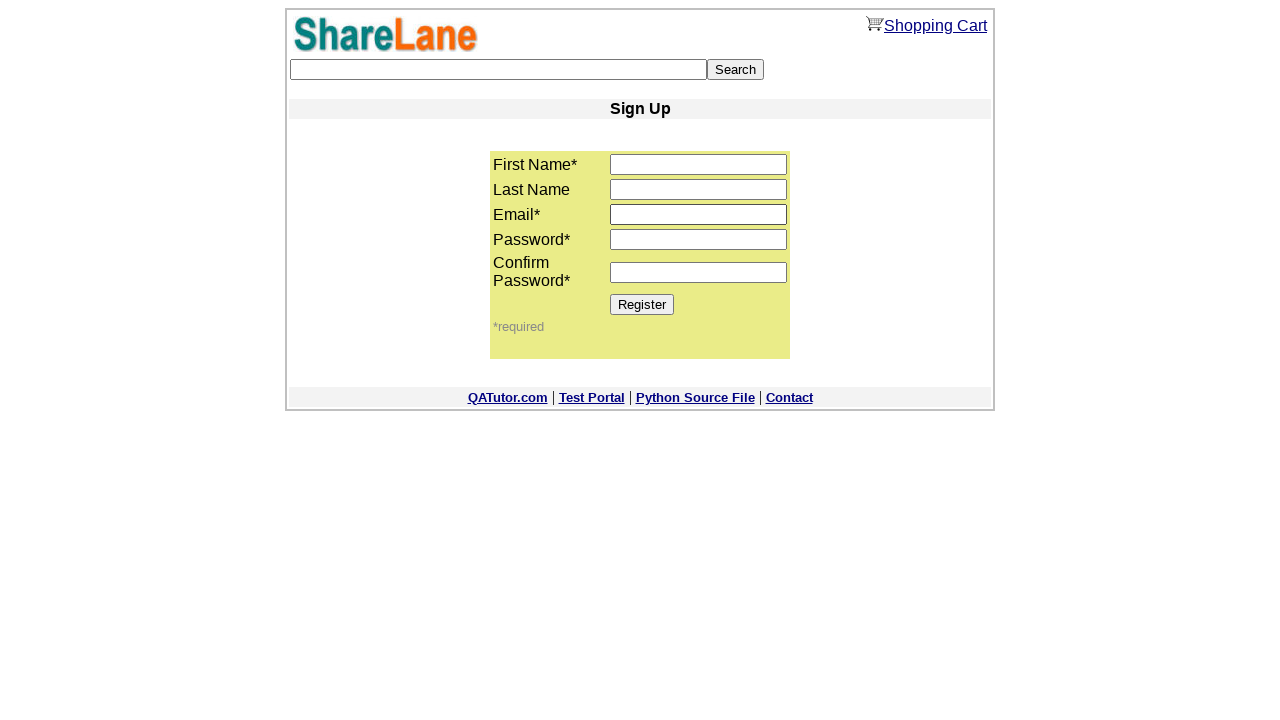

Register button appeared on next step, confirming valid zip code was accepted
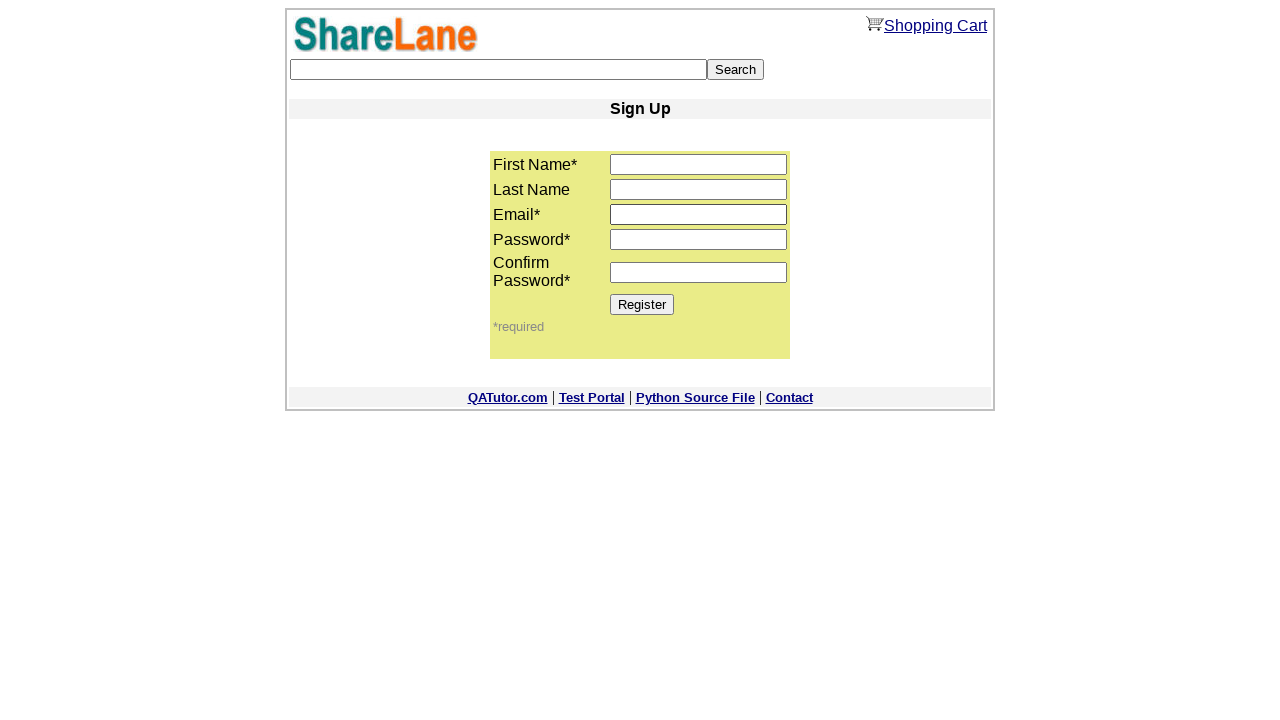

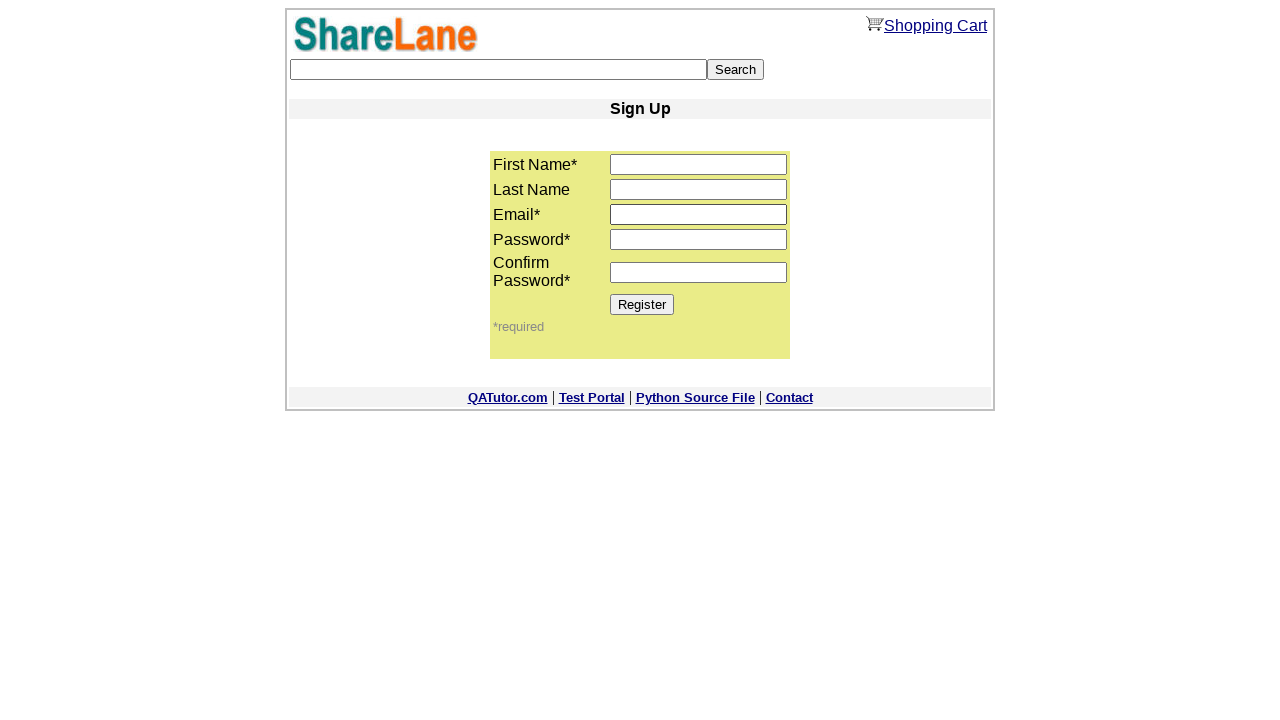